Tests drag-and-drop mouse action by dragging an element from source to target location

Starting URL: https://crossbrowsertesting.github.io/drag-and-drop

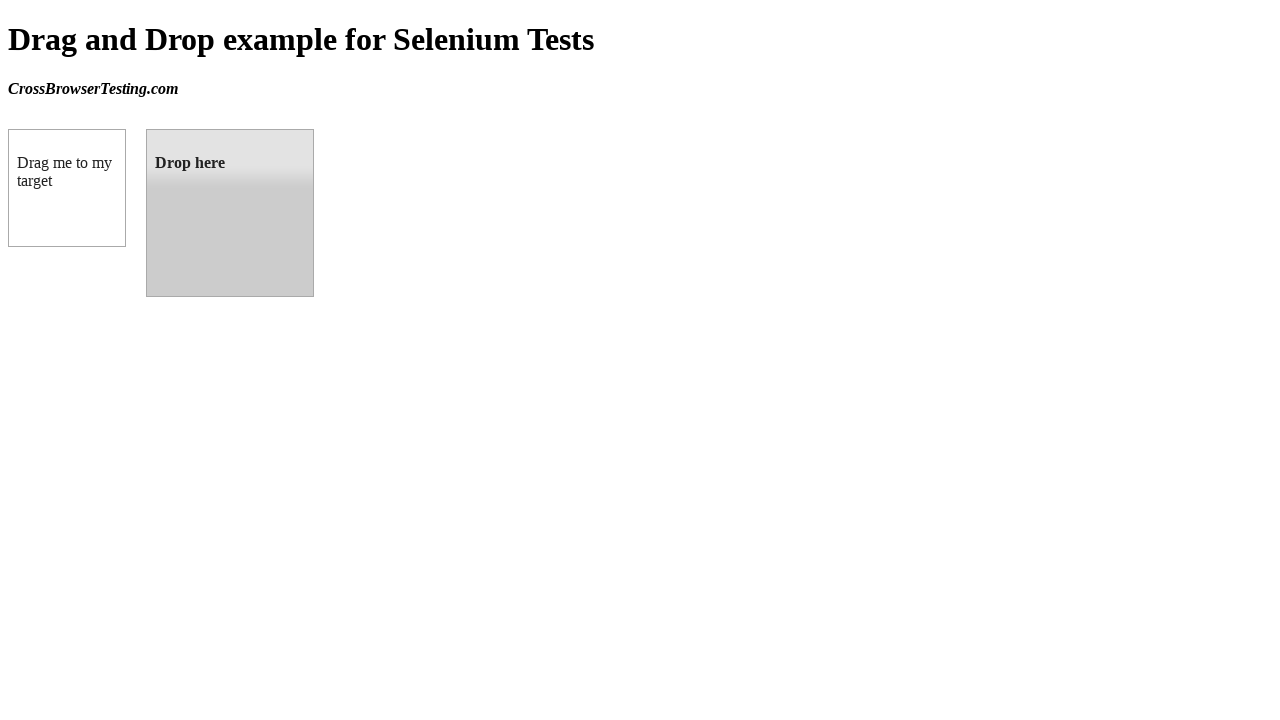

Located draggable source element
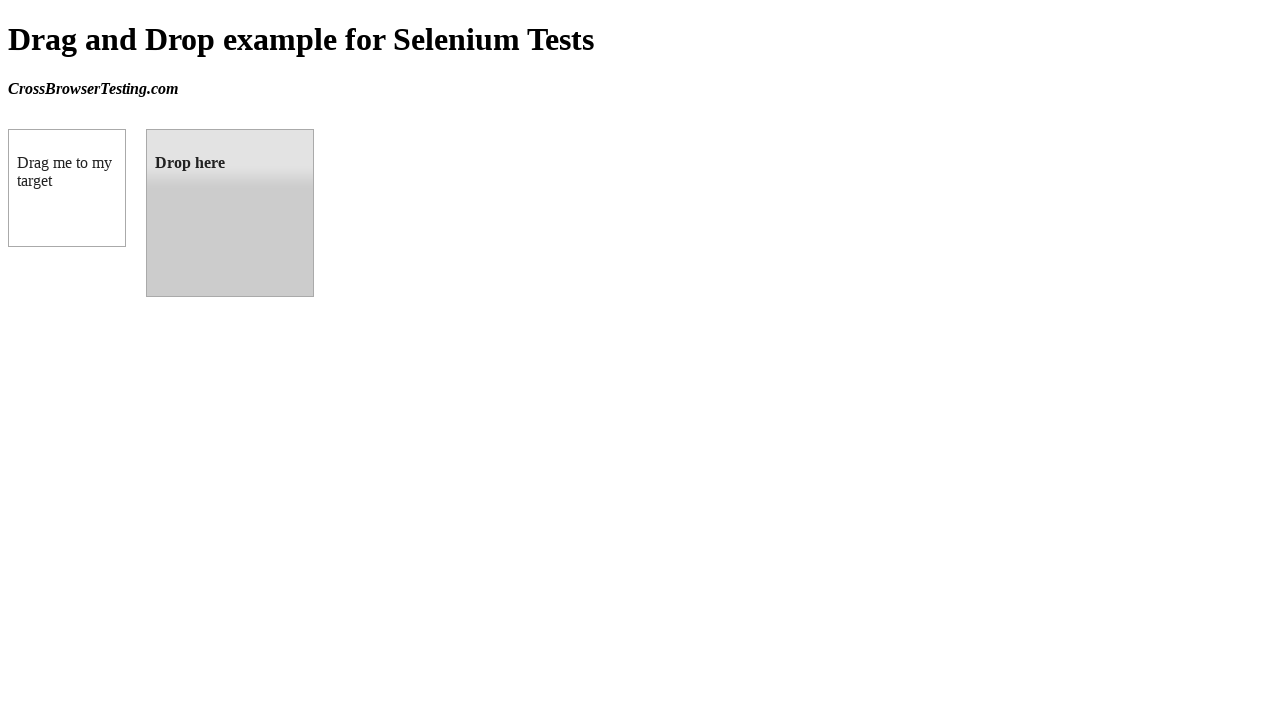

Located droppable target element
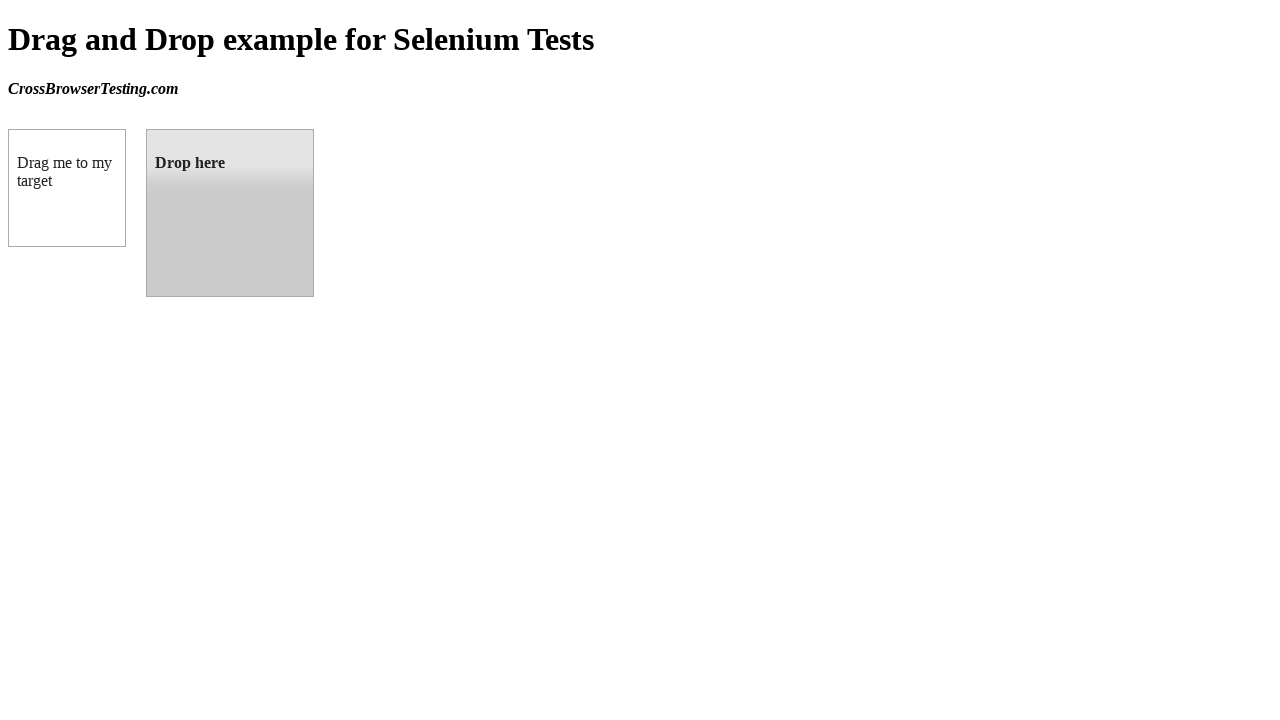

Dragged element from source to target location at (230, 213)
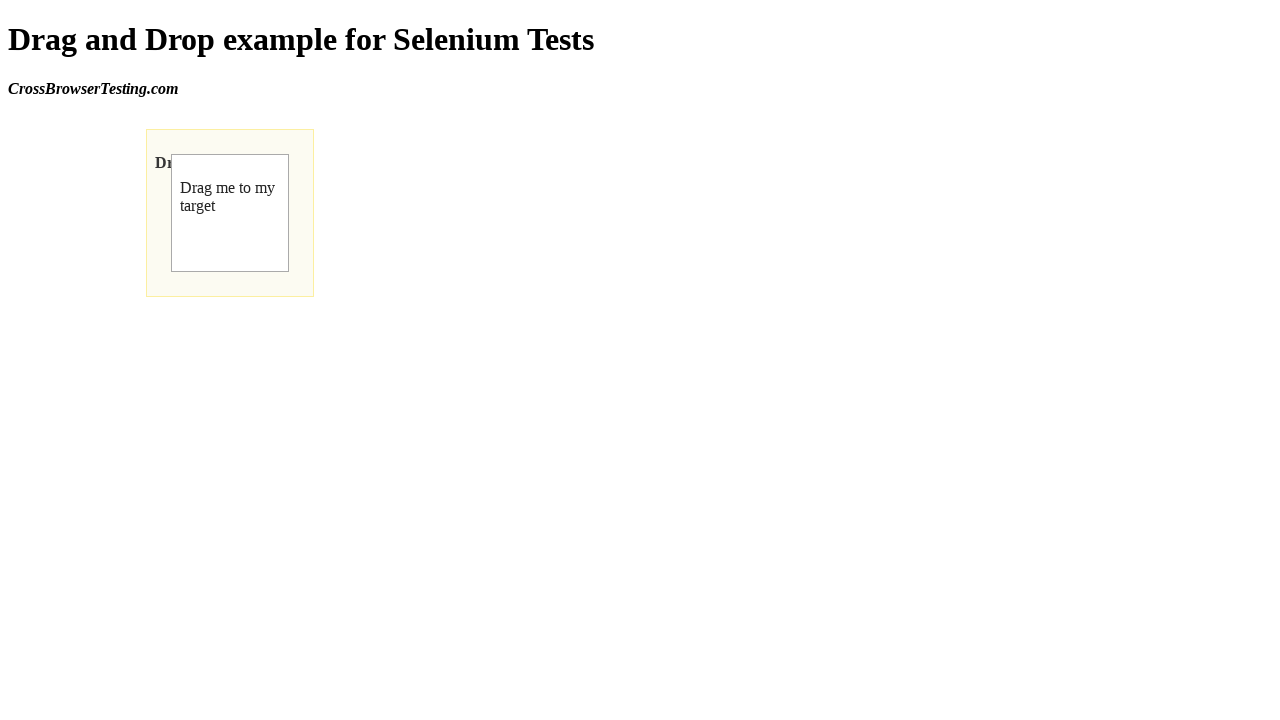

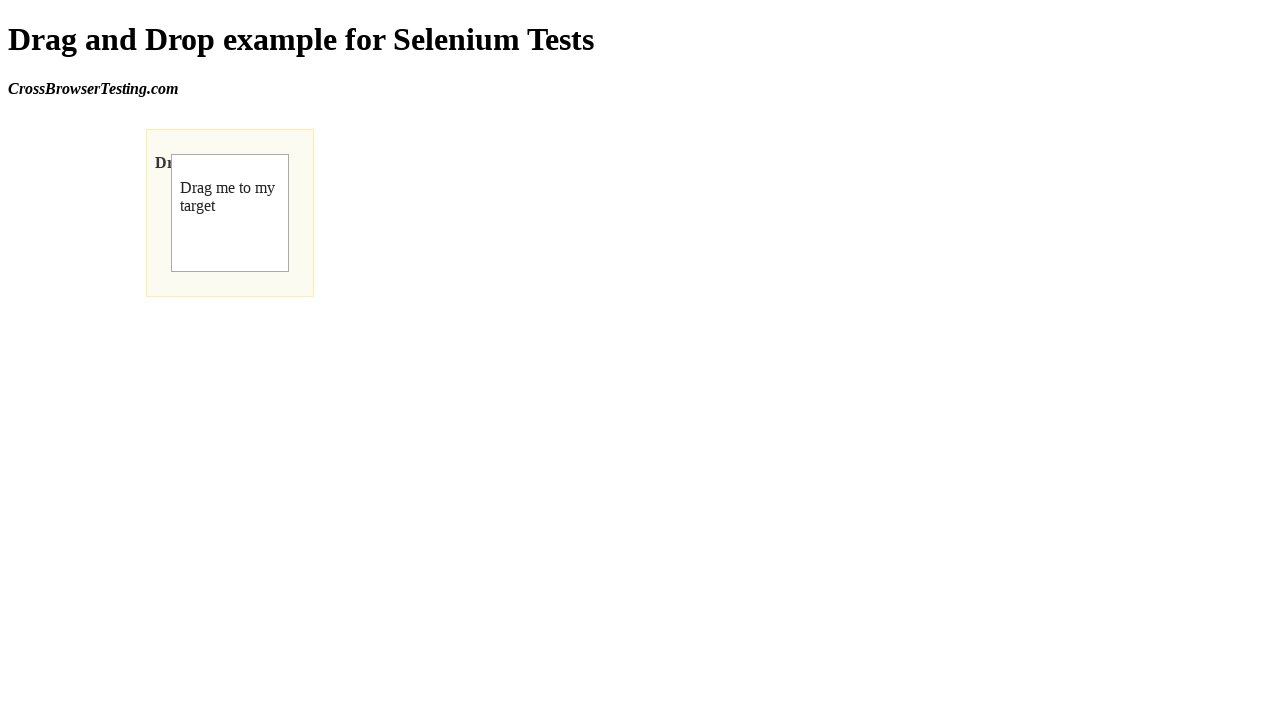